Tests interaction with a fake alert dialog by clicking a button to trigger the alert and then clicking the OK button to dismiss it.

Starting URL: https://testpages.herokuapp.com/styled/alerts/fake-alert-test.html

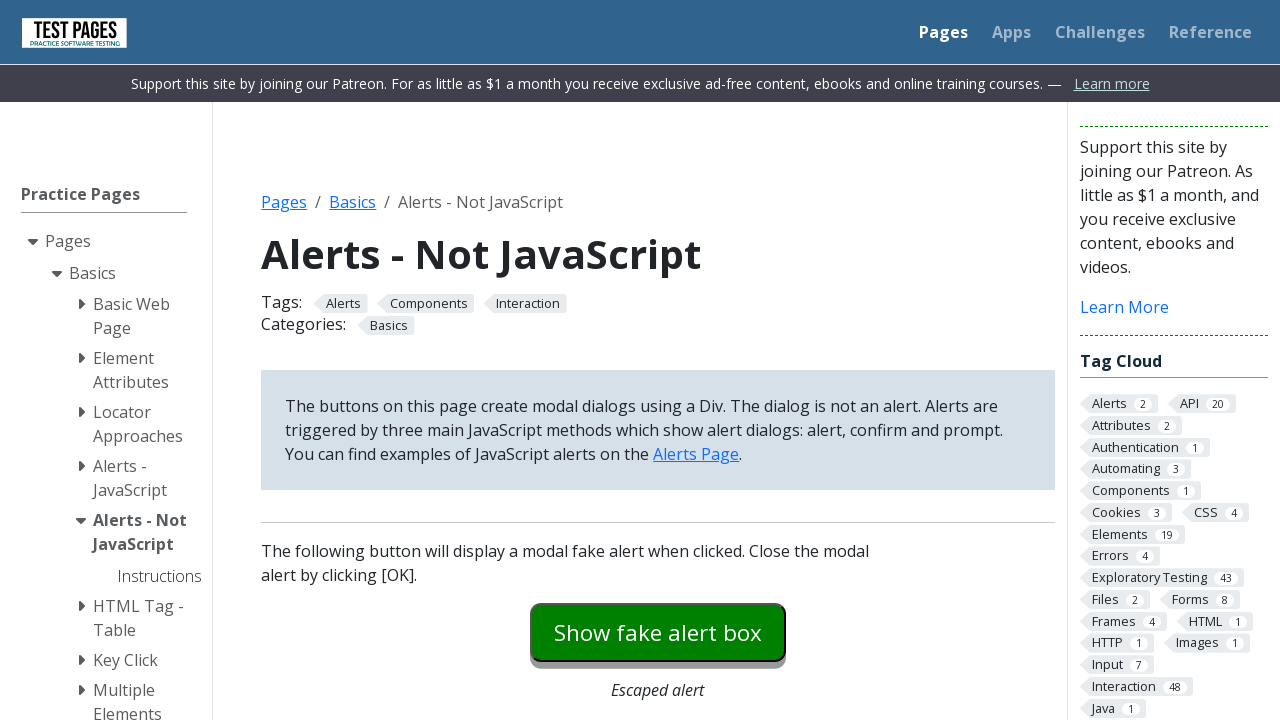

Clicked button to trigger fake alert dialog at (658, 632) on #fakealert
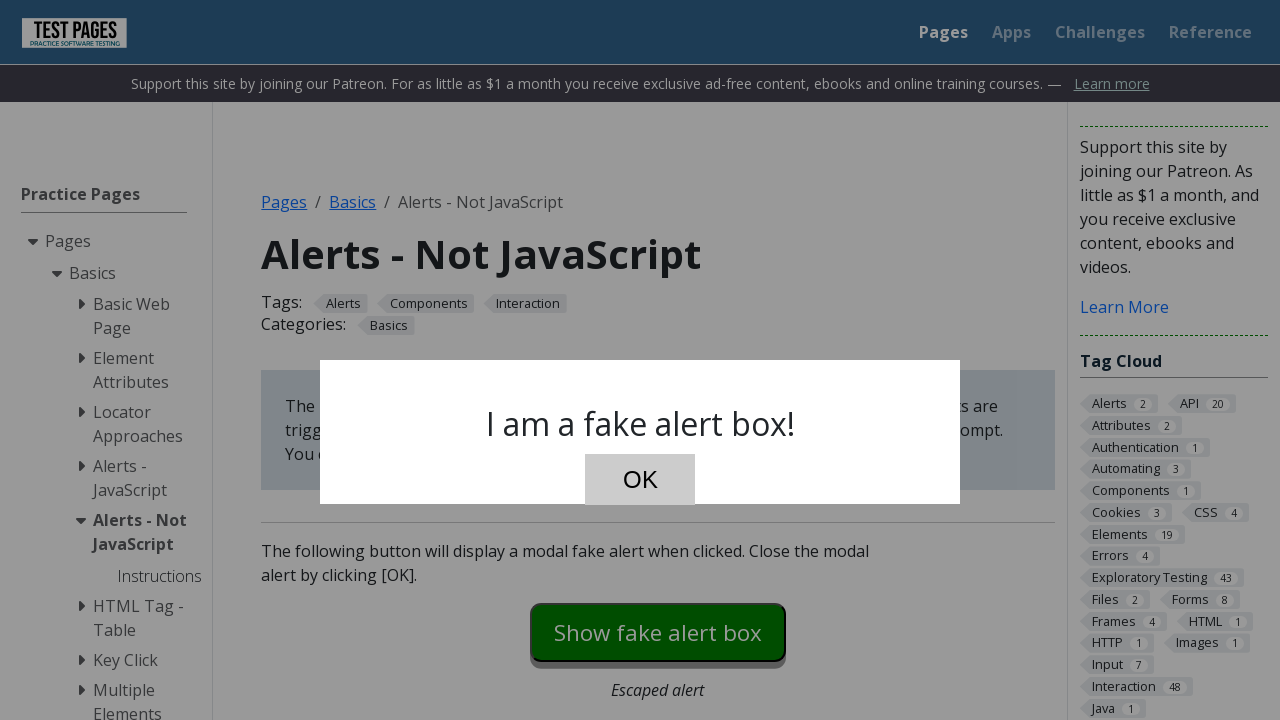

Fake alert dialog appeared with OK button
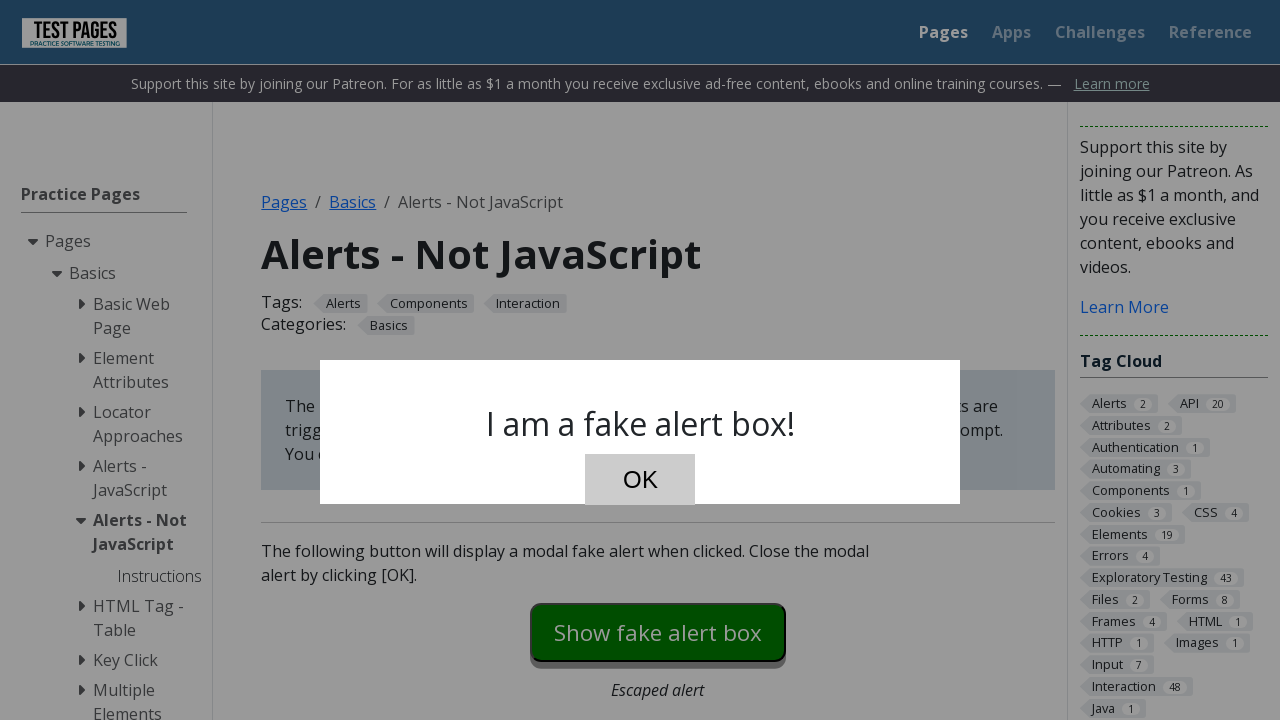

Clicked OK button to dismiss fake alert dialog at (640, 480) on #dialog-ok
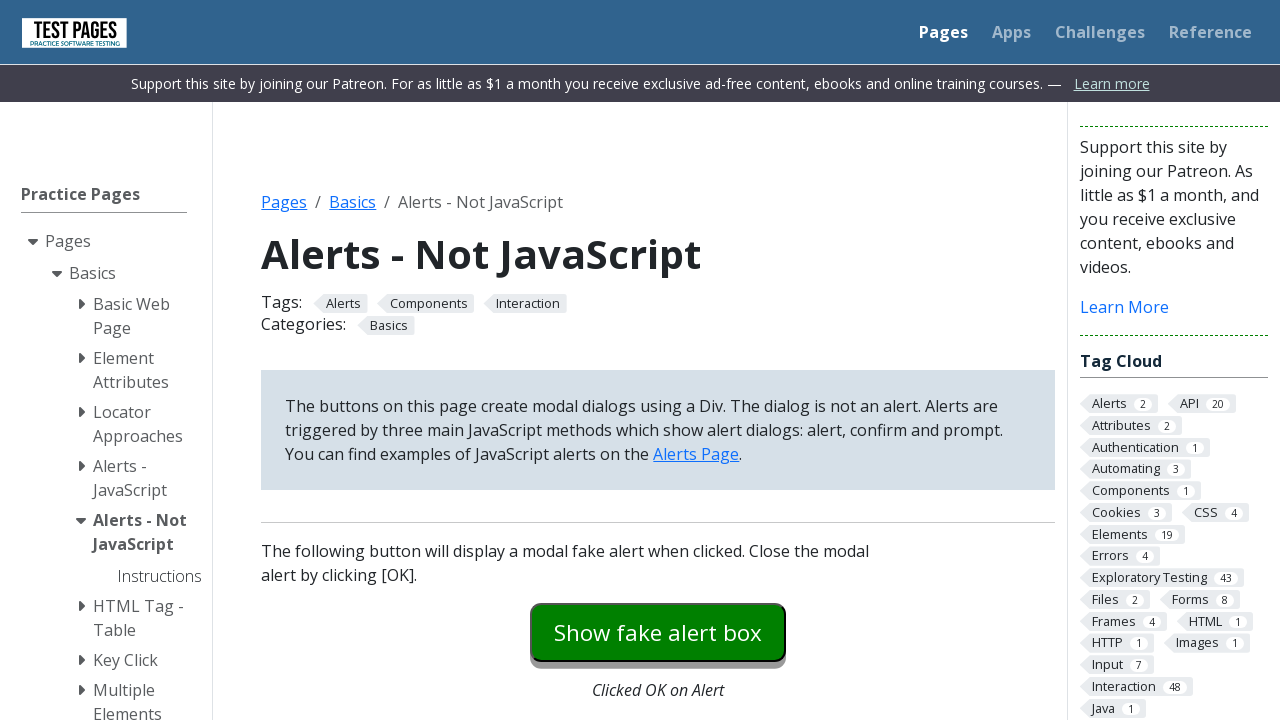

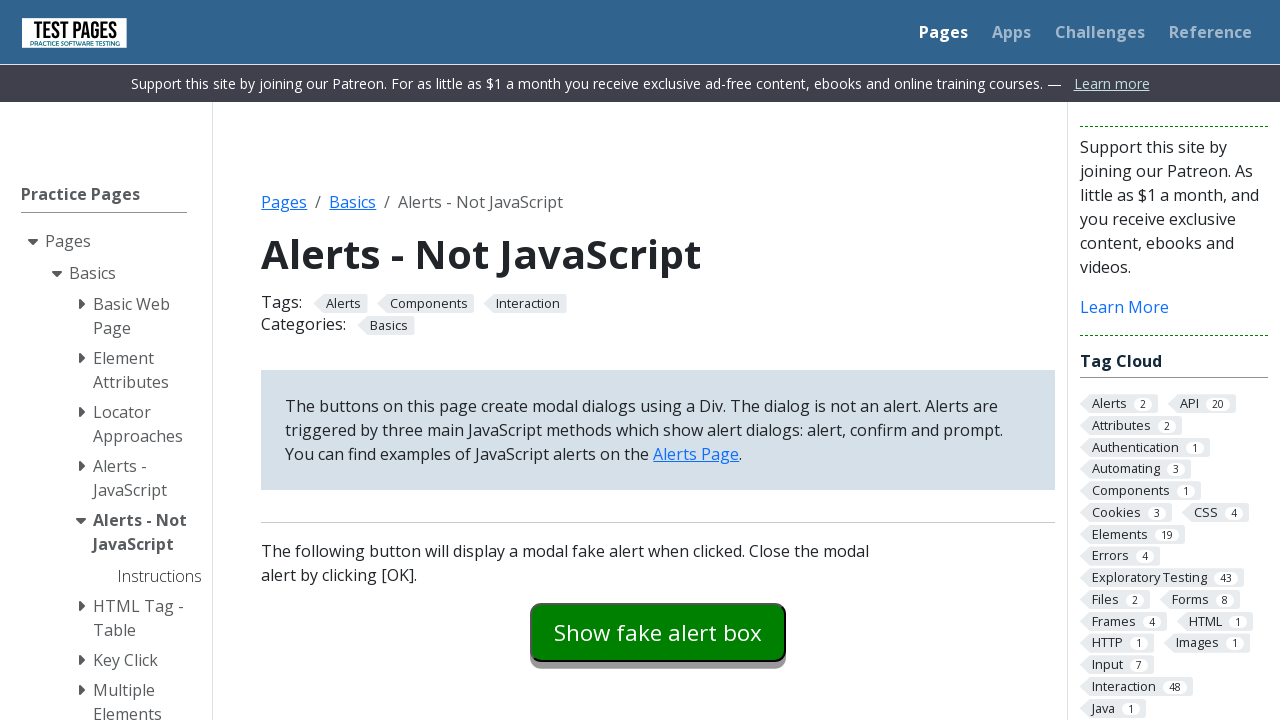